Solves a mathematical captcha by extracting a value, calculating its result, filling the answer, selecting checkboxes, and submitting the form

Starting URL: http://suninjuly.github.io/math.html

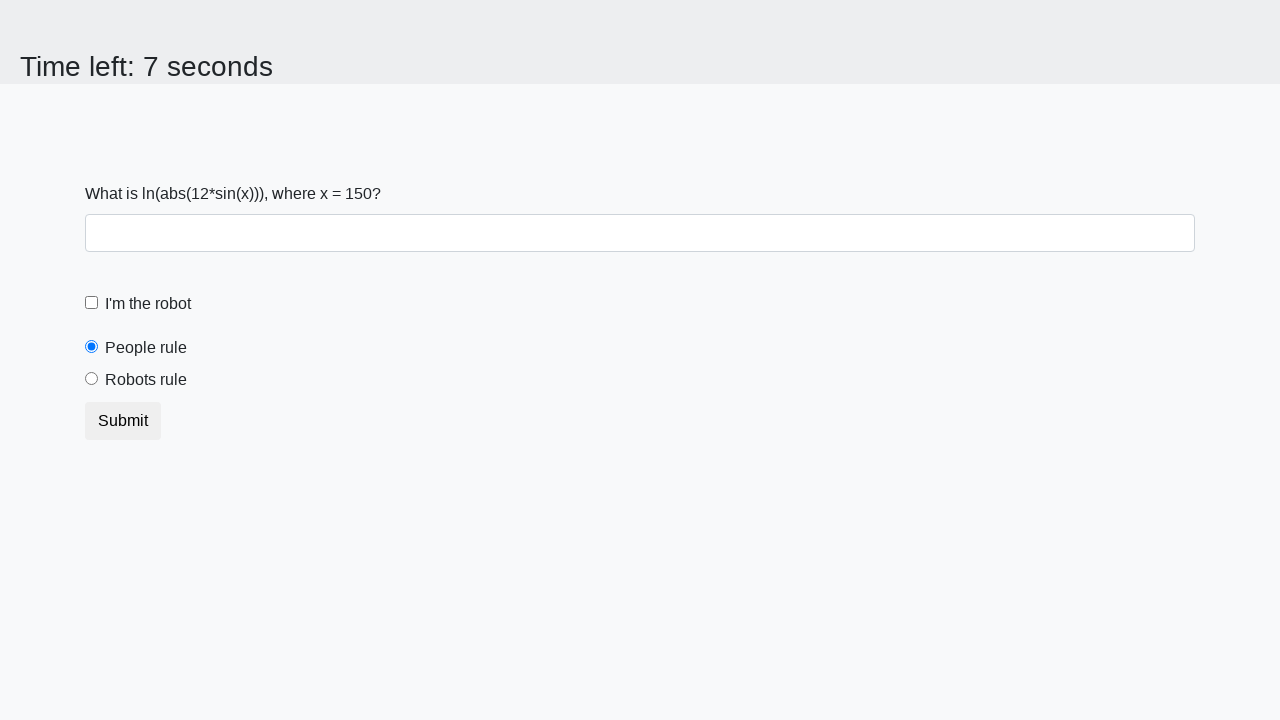

Extracted mathematical value from captcha label
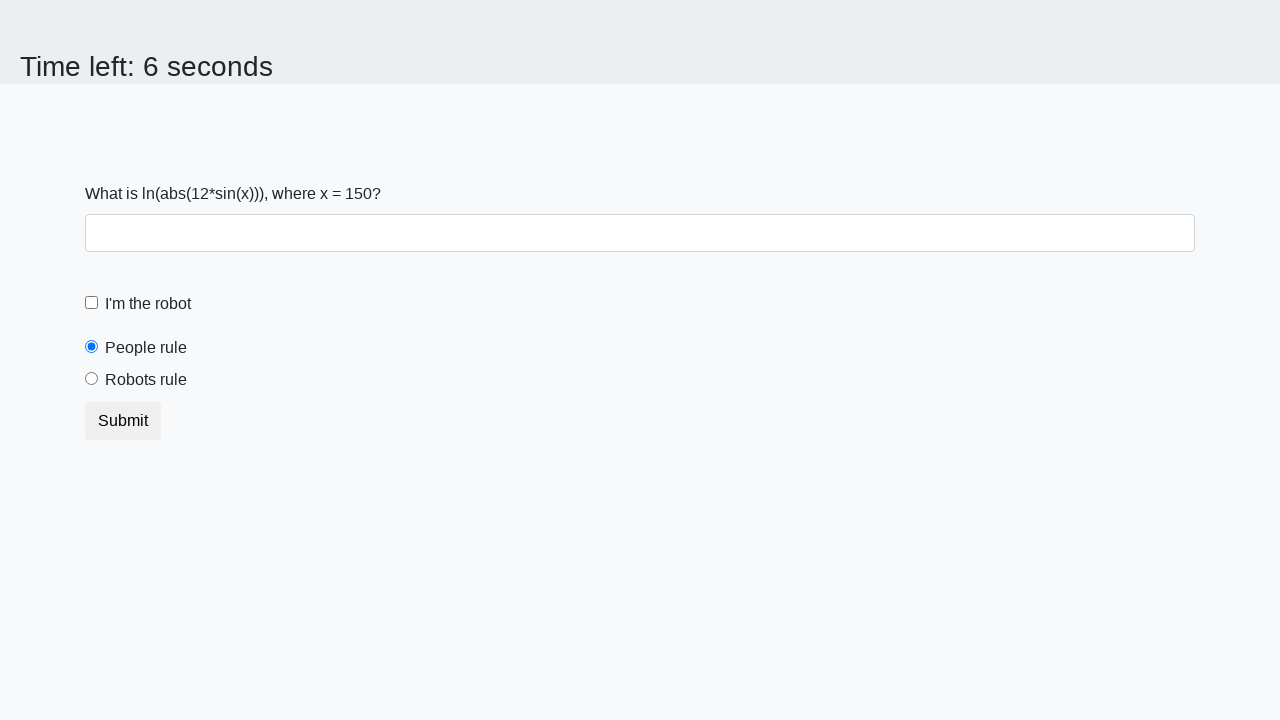

Filled answer field with calculated result on #answer
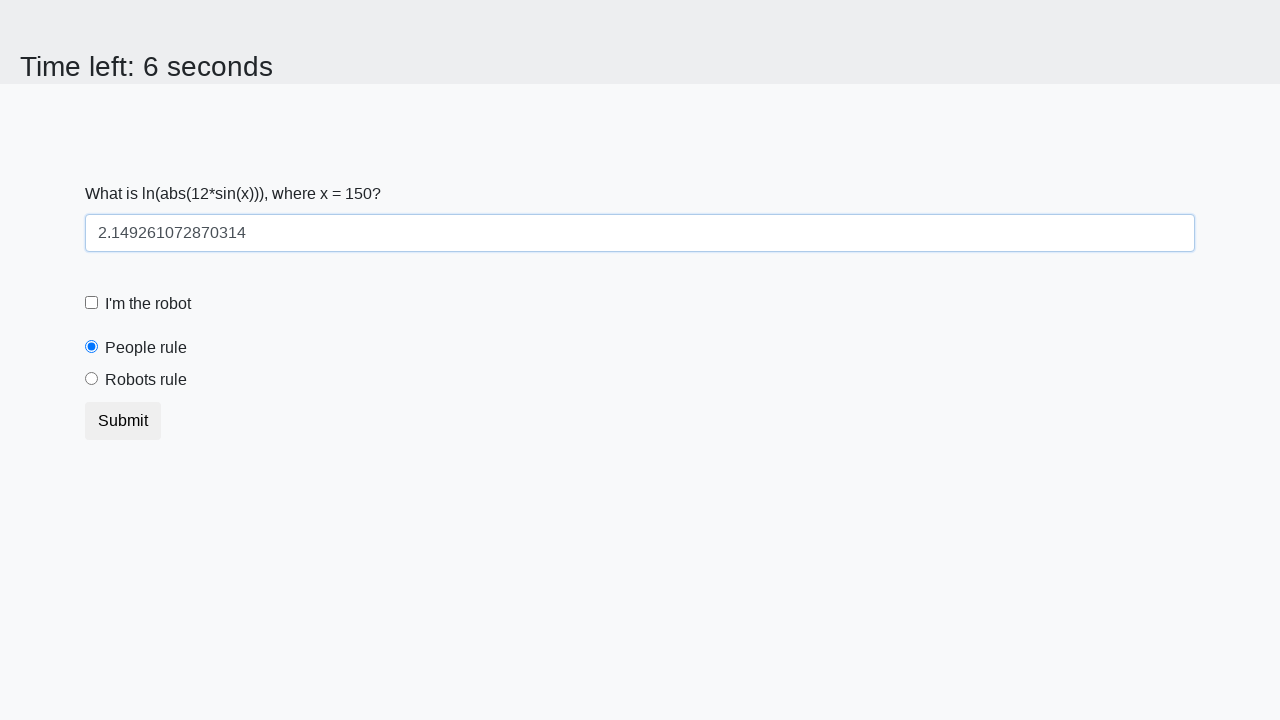

Clicked robot checkbox at (92, 303) on #robotCheckbox
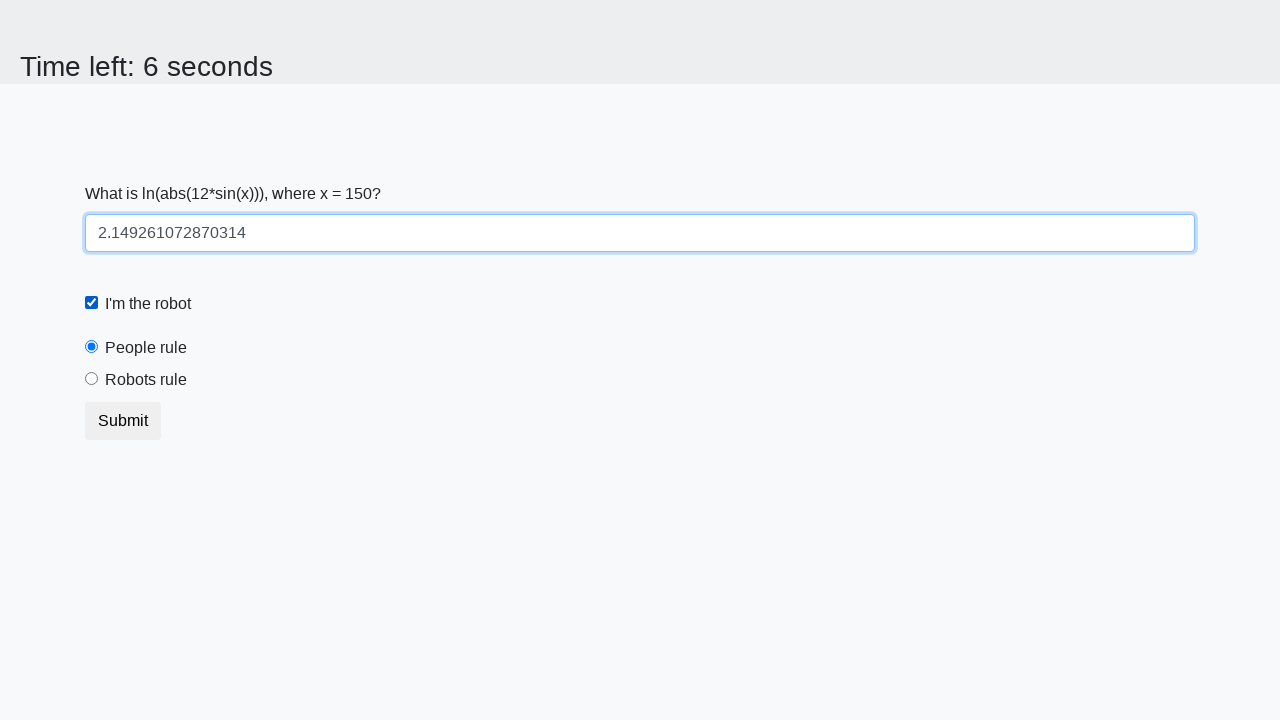

Clicked robots rule radio button at (92, 379) on #robotsRule
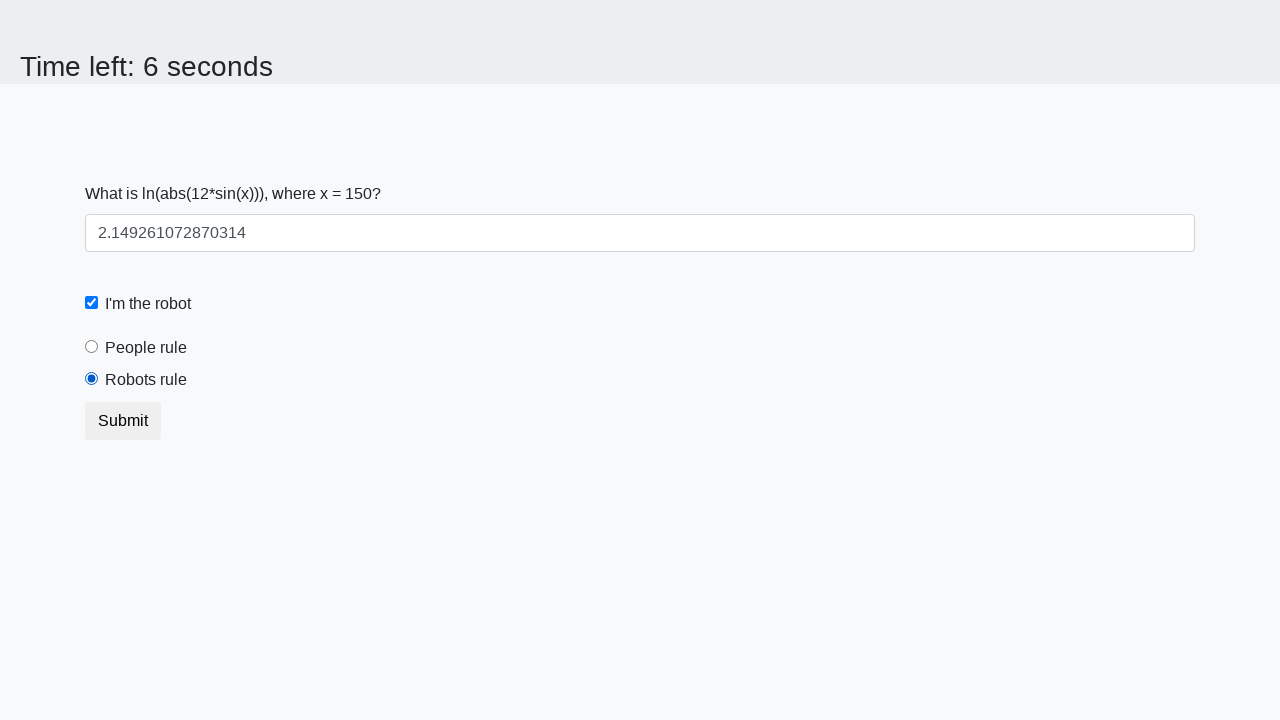

Clicked submit button to submit form at (123, 421) on .btn
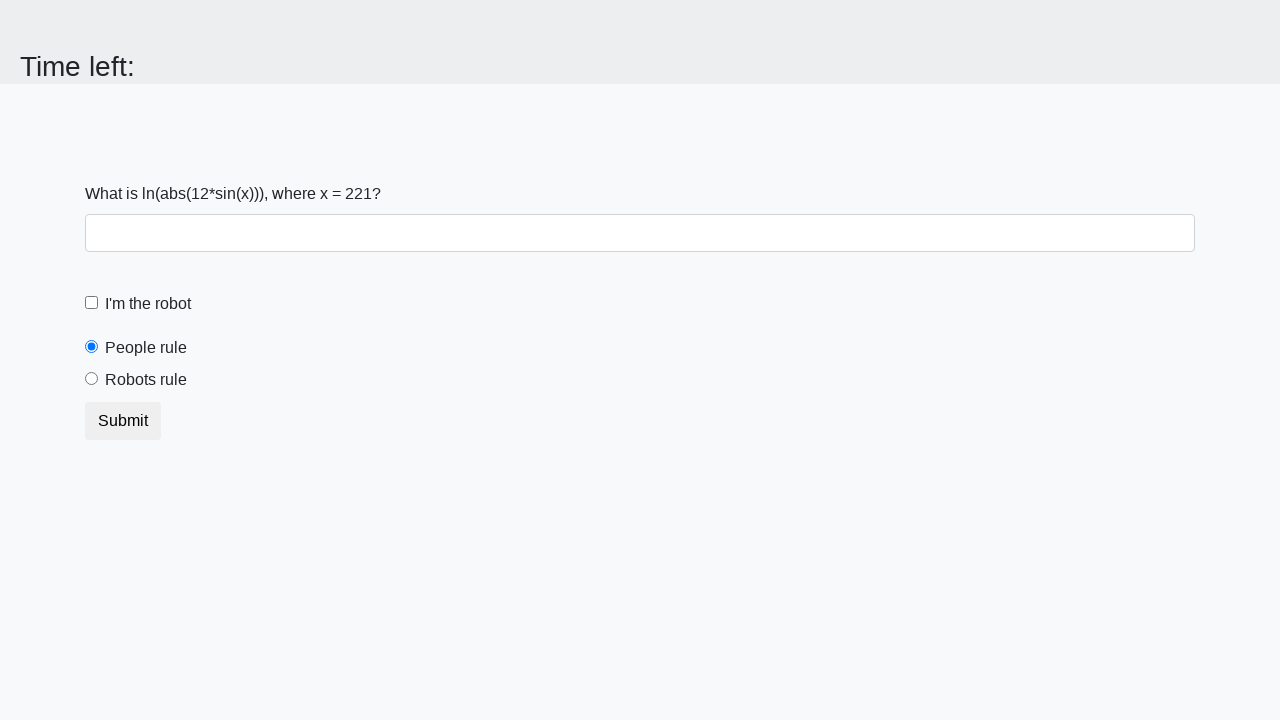

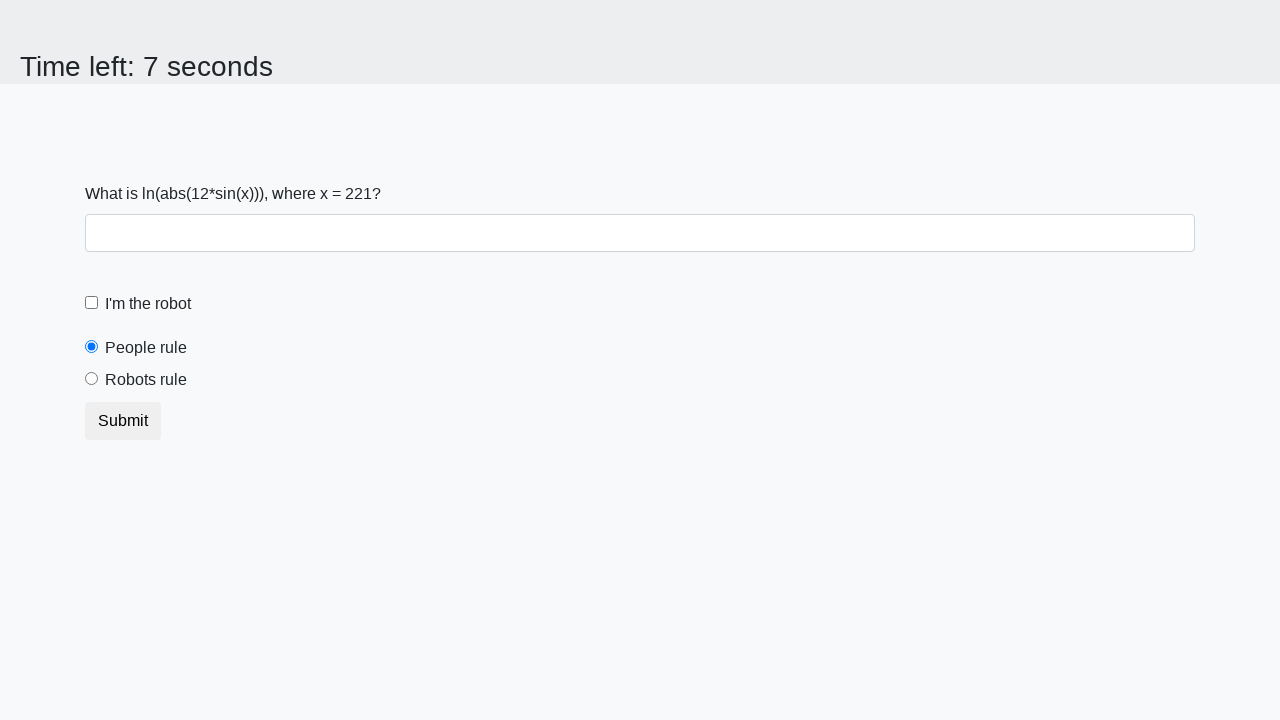